Tests adding multiple items to a shopping cart on an e-commerce practice site by clicking the add to cart buttons for specific products

Starting URL: https://rahulshettyacademy.com/seleniumPractise/#/

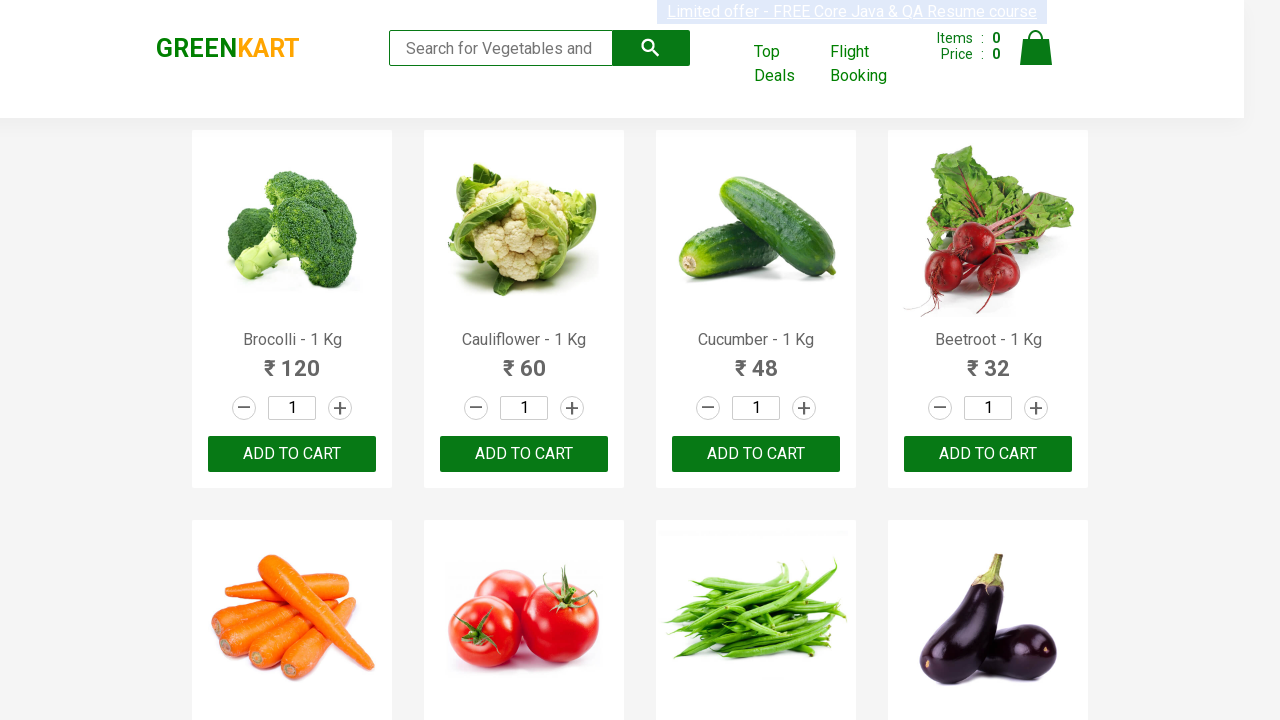

Clicked 'Add to Cart' button for Brocolli at (292, 454) on //h4[contains(text(),'Brocolli')]/following-sibling::div[@class='product-action'
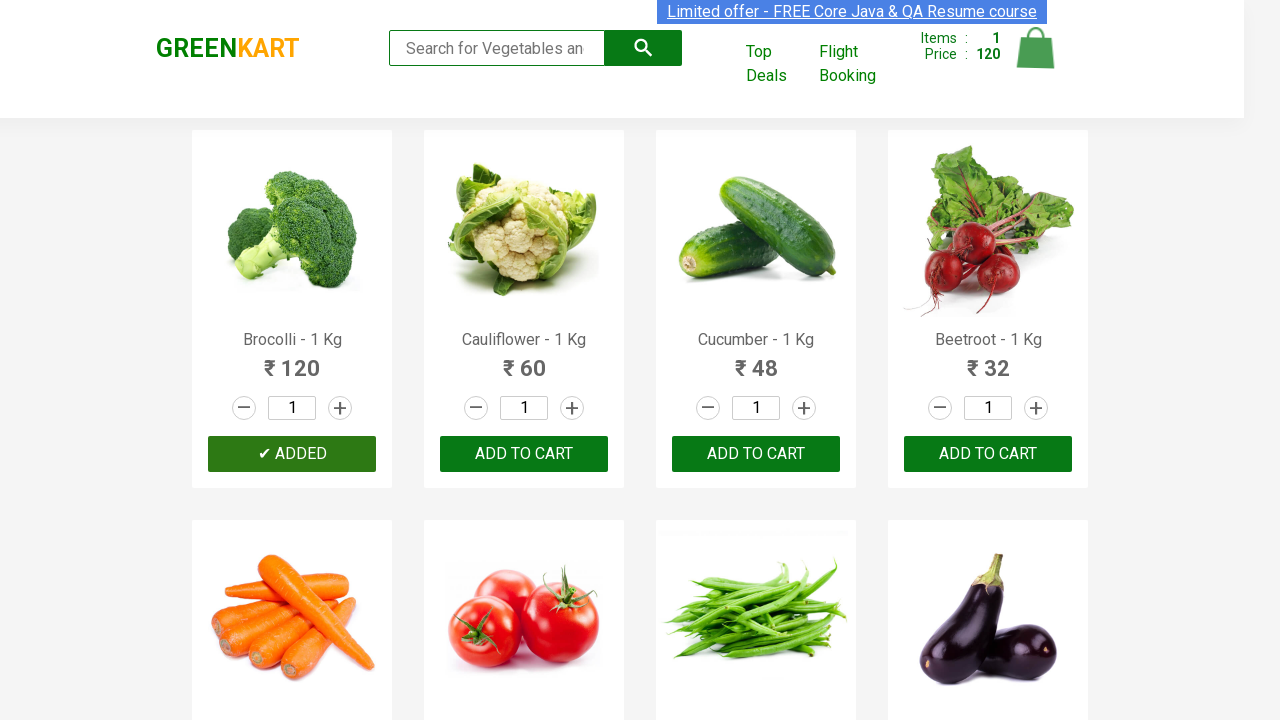

Clicked 'Add to Cart' button for Carrot at (292, 360) on //h4[contains(text(),'Carrot')]/following-sibling::div[@class='product-action']/
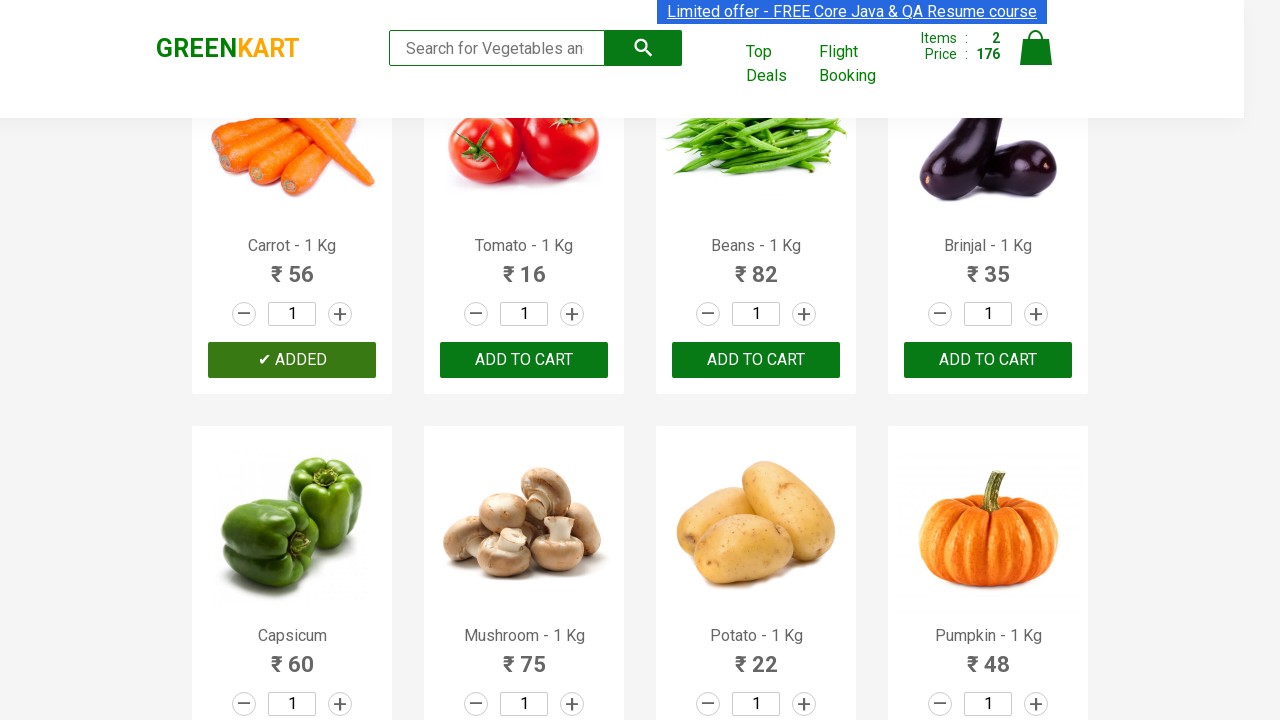

Clicked 'Add to Cart' button for Mushroom at (524, 360) on //h4[contains(text(),'Mushroom')]/following-sibling::div[@class='product-action'
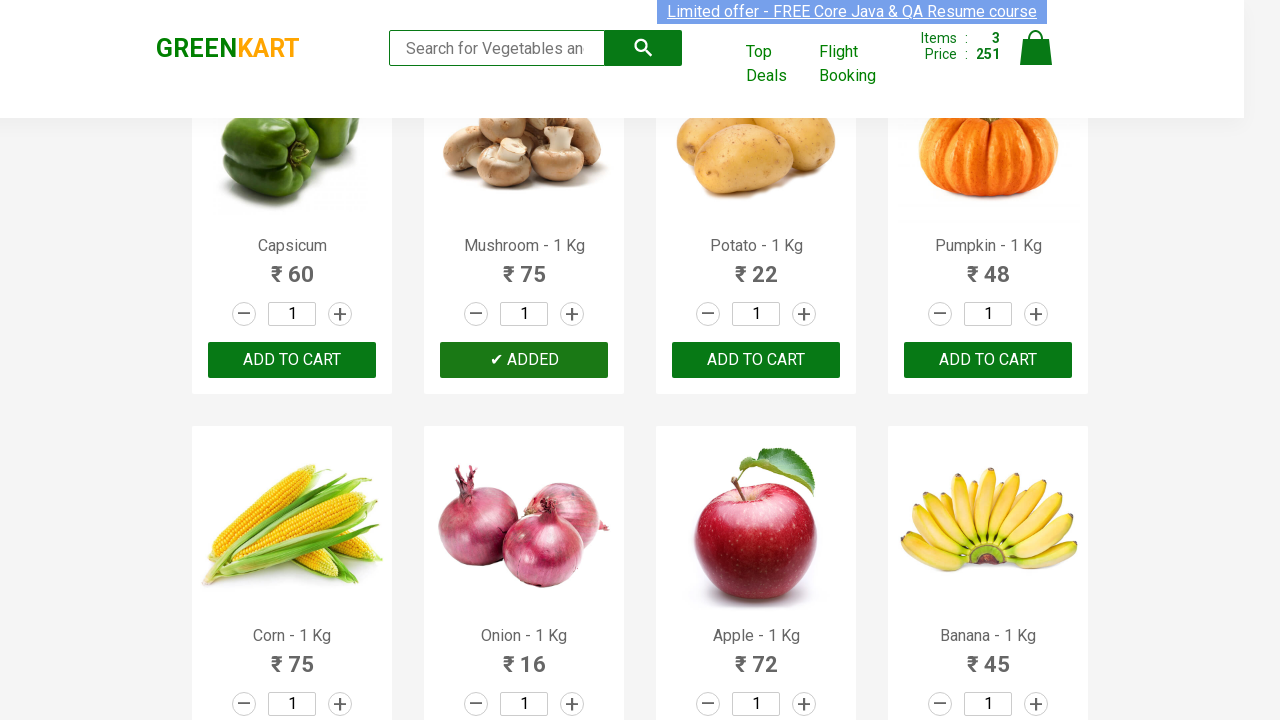

Clicked 'Add to Cart' button for Pumpkin at (988, 360) on //h4[contains(text(),'Pumpkin')]/following-sibling::div[@class='product-action']
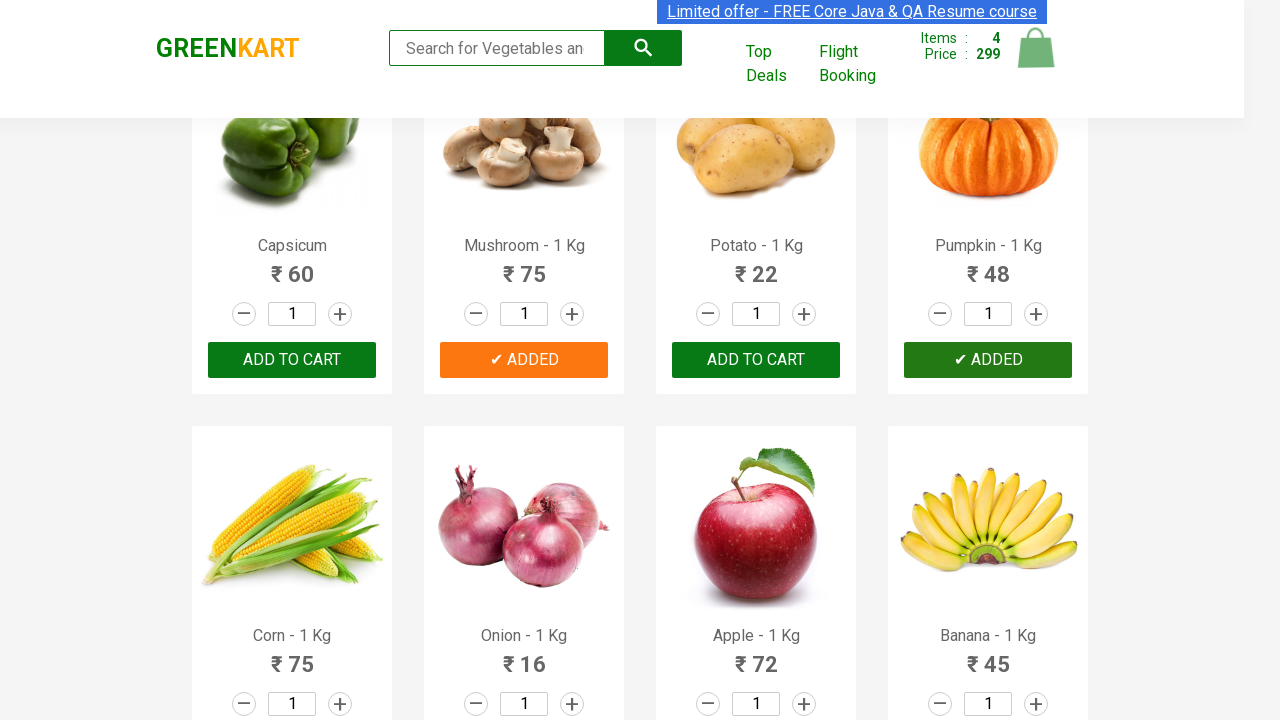

Clicked 'Add to Cart' button for Capsicum at (292, 360) on //h4[contains(text(),'Capsicum')]/following-sibling::div[@class='product-action'
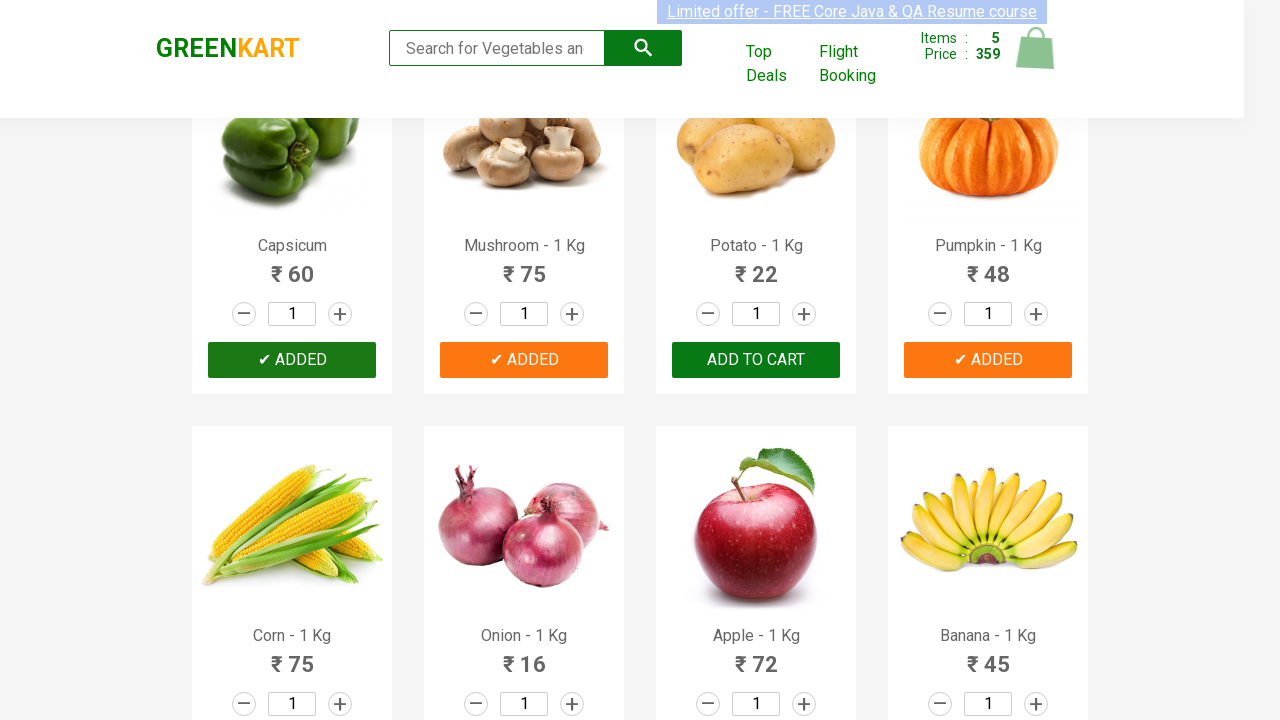

Clicked 'Add to Cart' button for Corn at (292, 360) on //h4[contains(text(),'Corn')]/following-sibling::div[@class='product-action']/bu
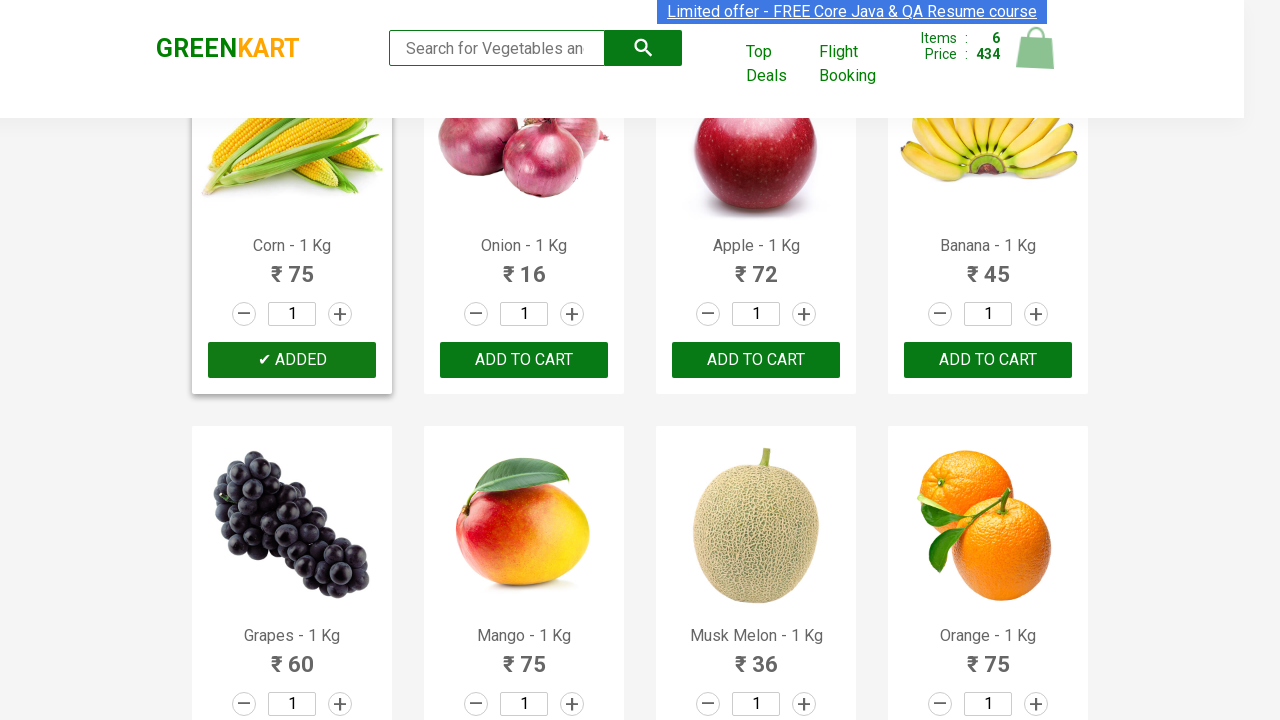

Clicked 'Add to Cart' button for Apple at (756, 360) on //h4[contains(text(),'Apple')]/following-sibling::div[@class='product-action']/b
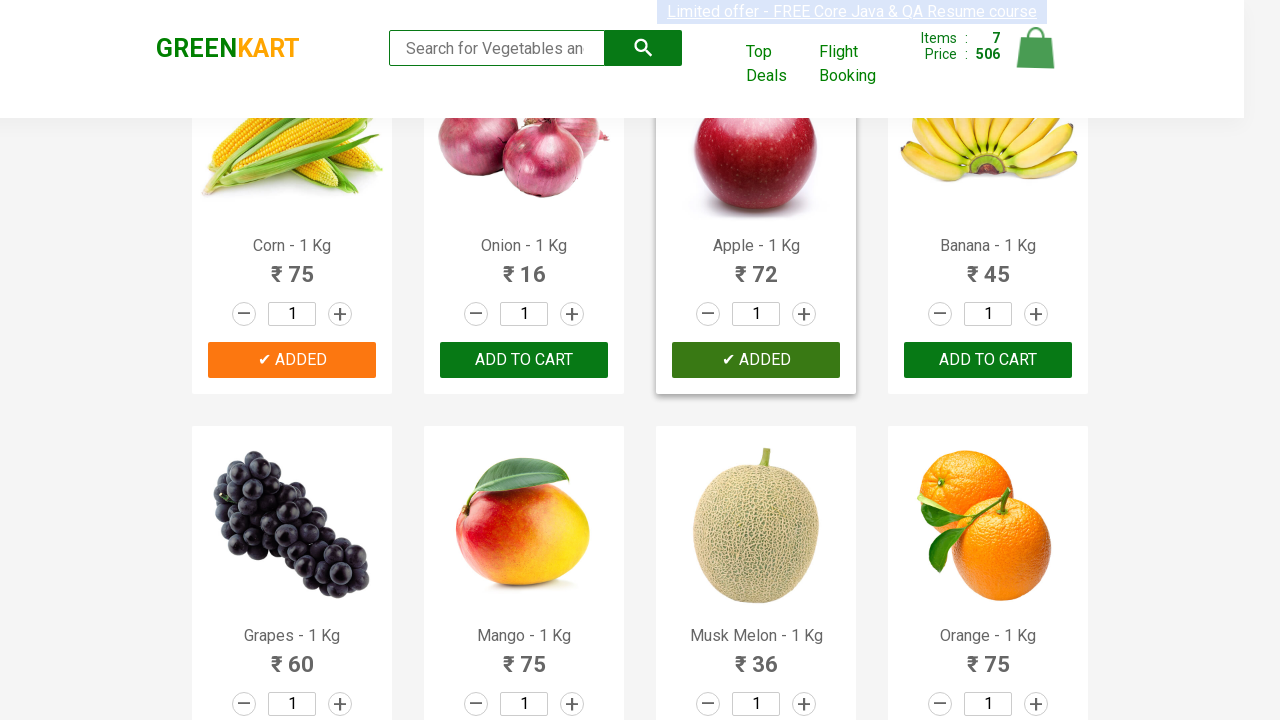

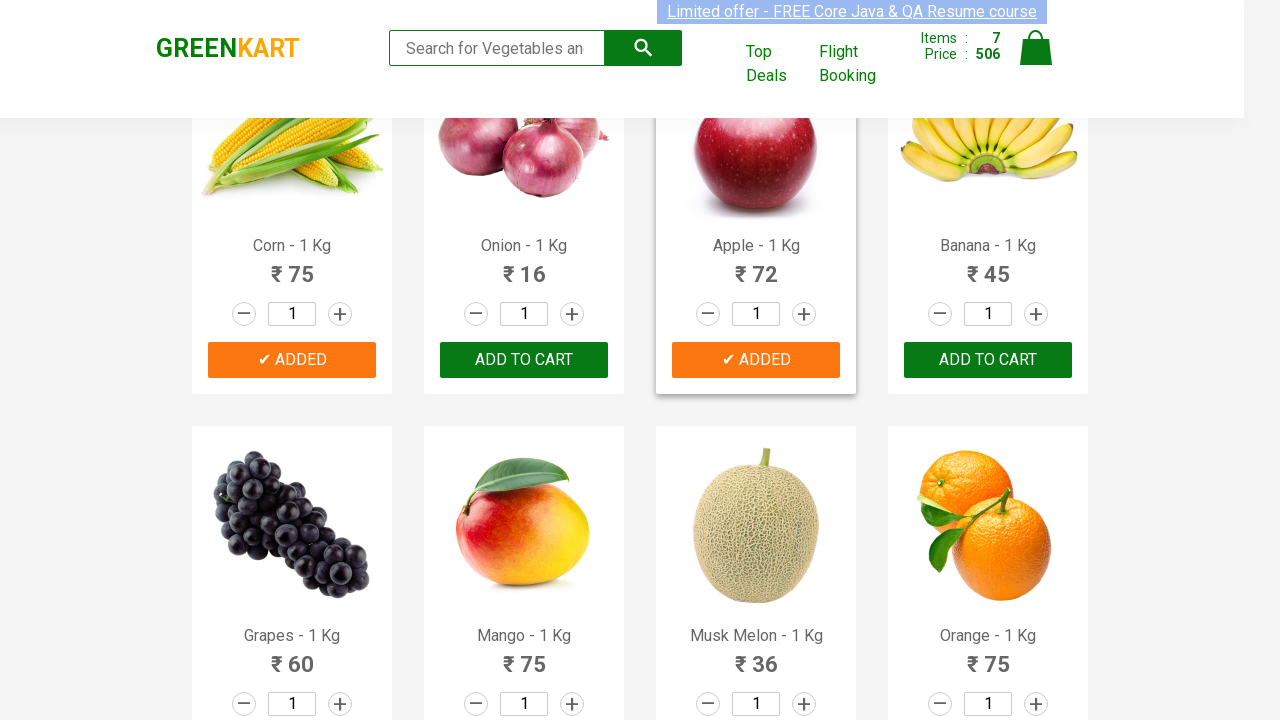